Tests dynamic button properties by waiting for a button to become enabled after 5 seconds

Starting URL: https://demoqa.com/dynamic-properties

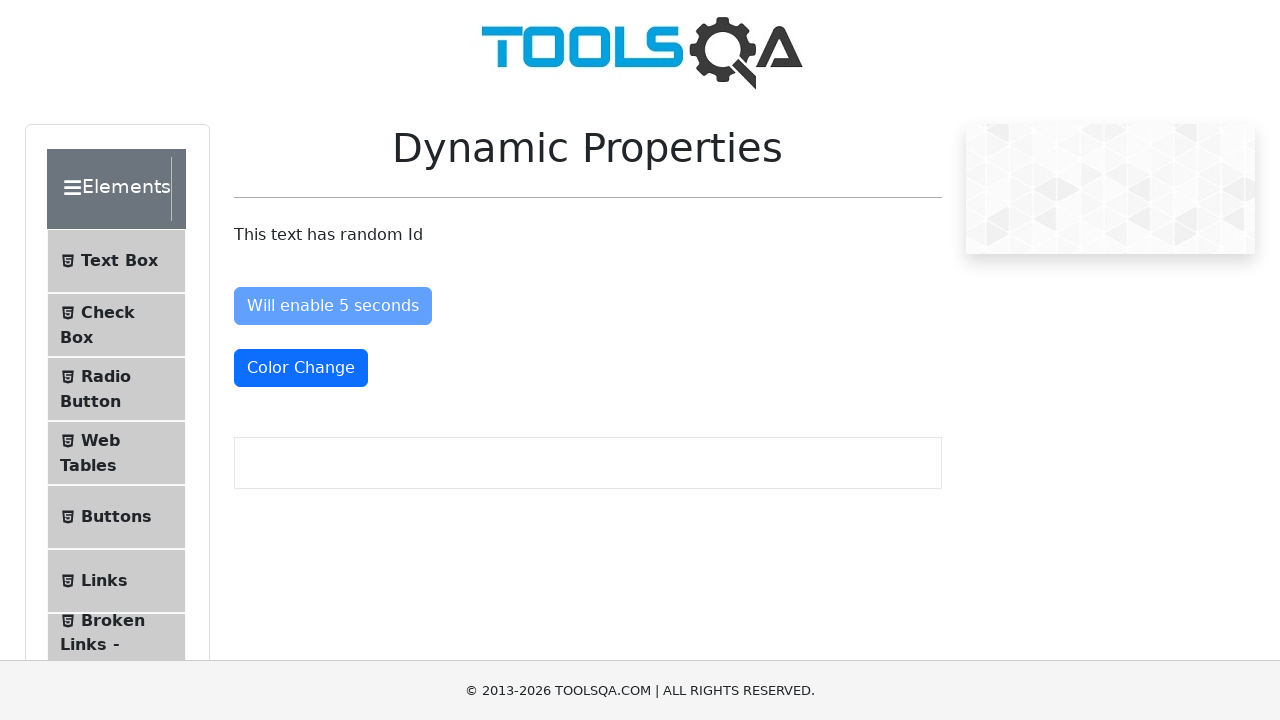

Navigated to dynamic properties test page
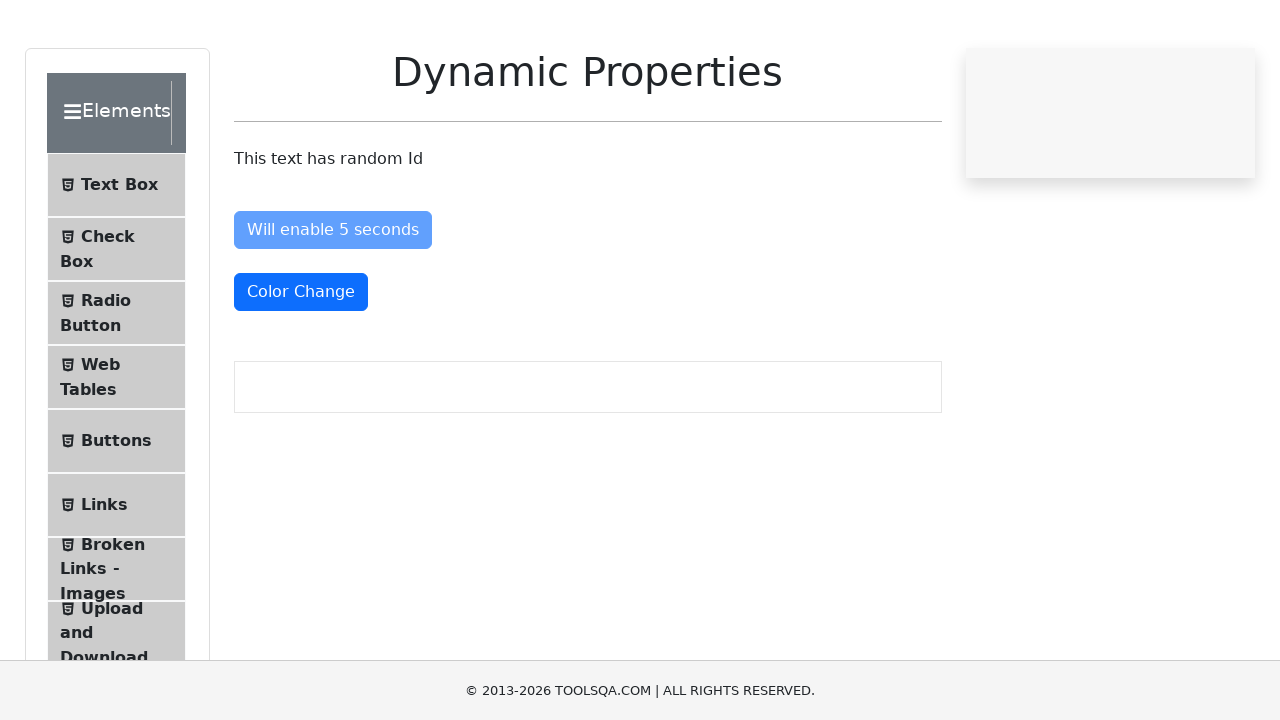

Located the button that will enable after 5 seconds
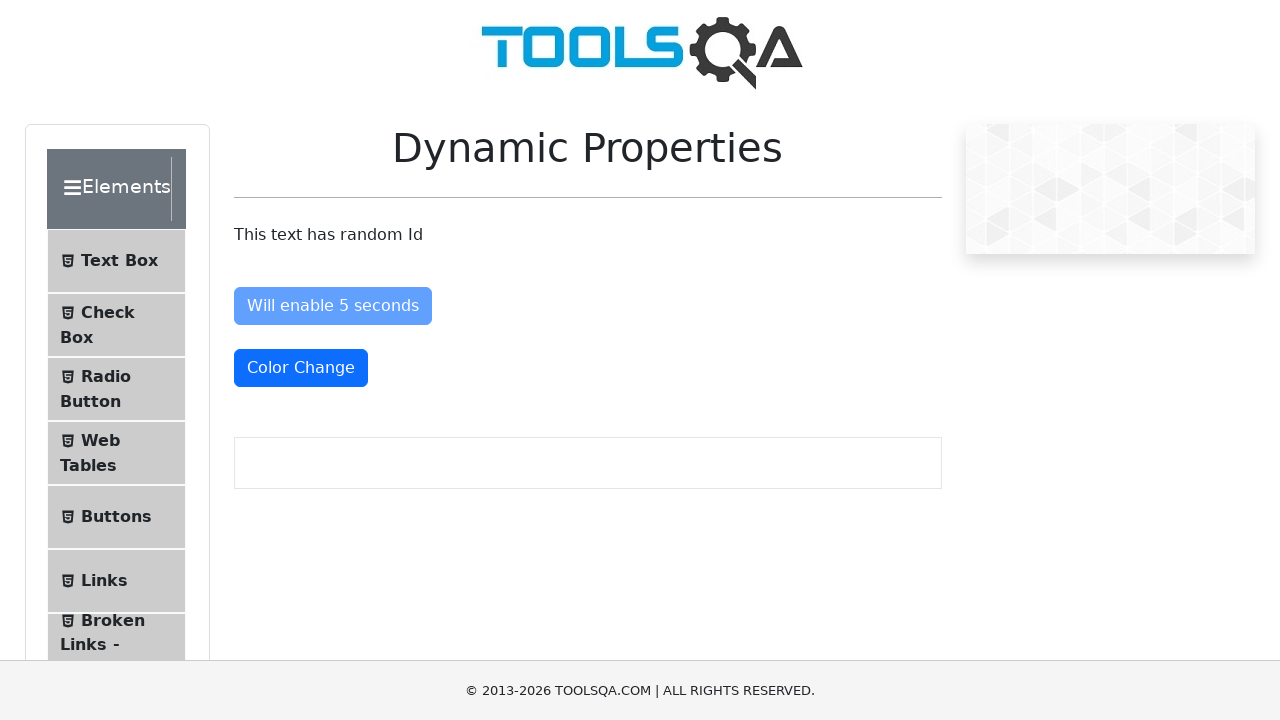

Confirmed button is initially disabled
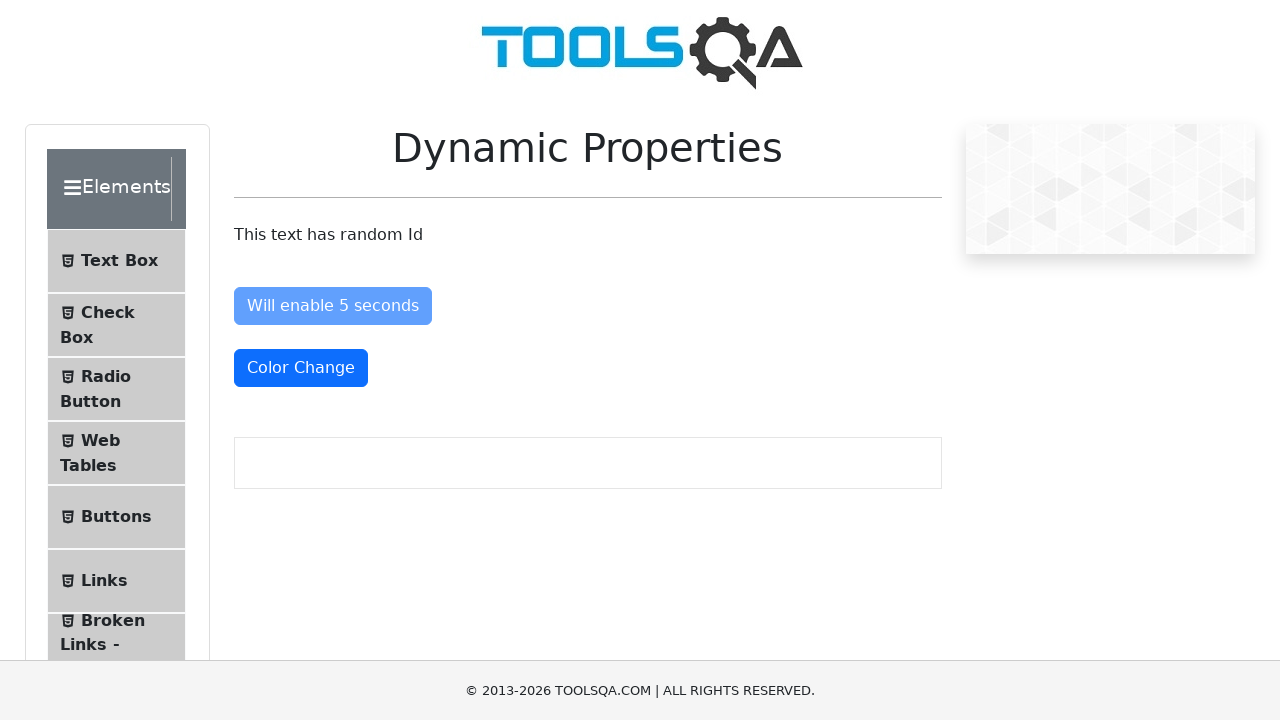

Waited 5 seconds for button to become enabled
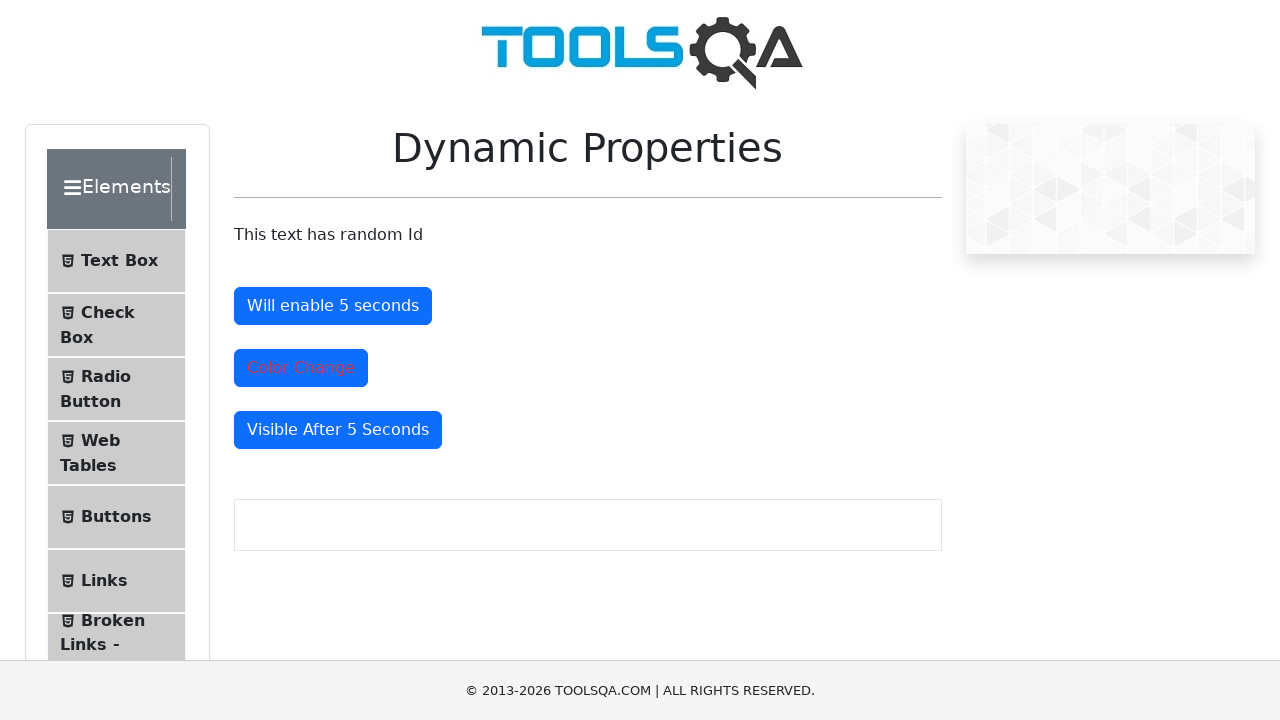

Confirmed button is now enabled after 5 second timeout
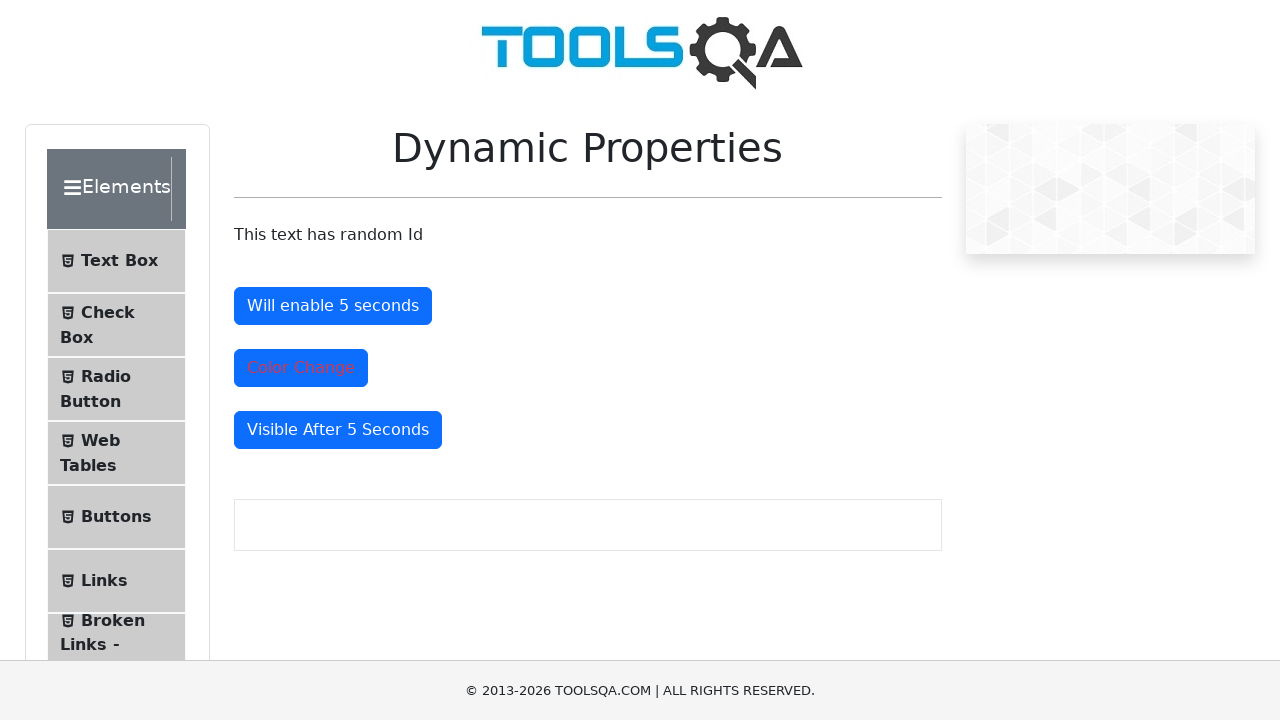

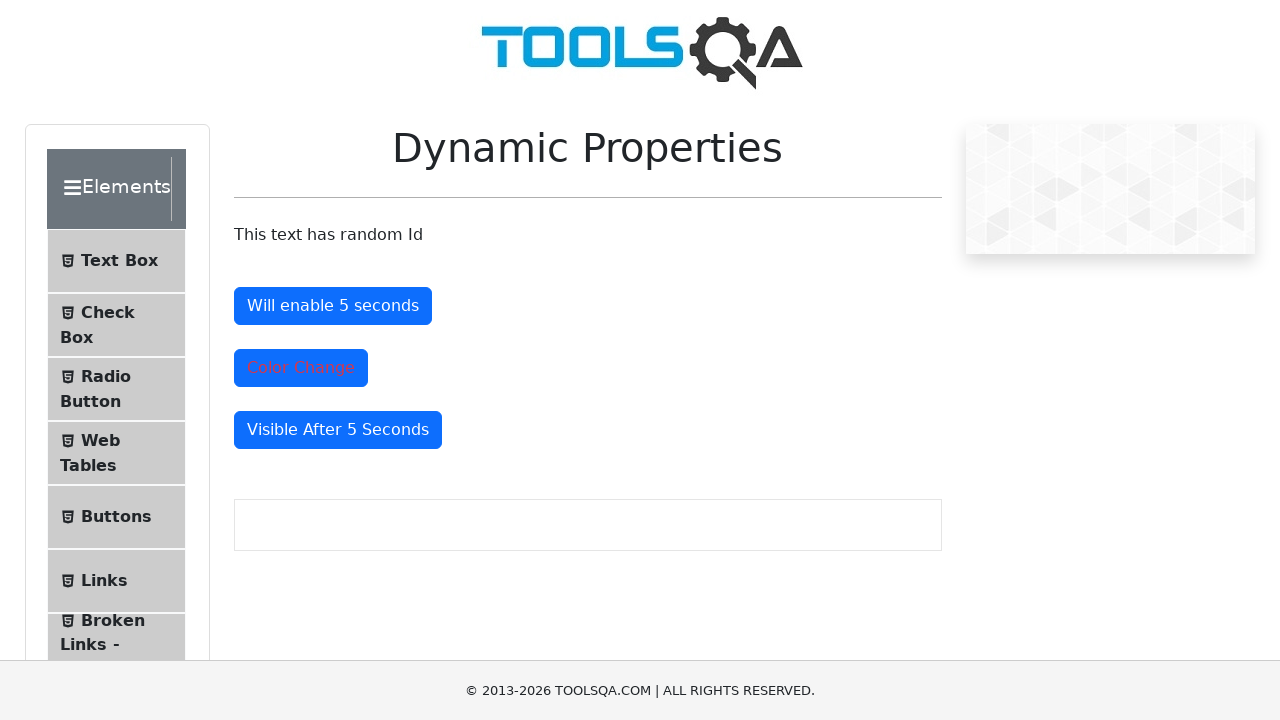